Tests right-click (context click) functionality on a button and verifies the success message appears

Starting URL: https://demoqa.com/buttons

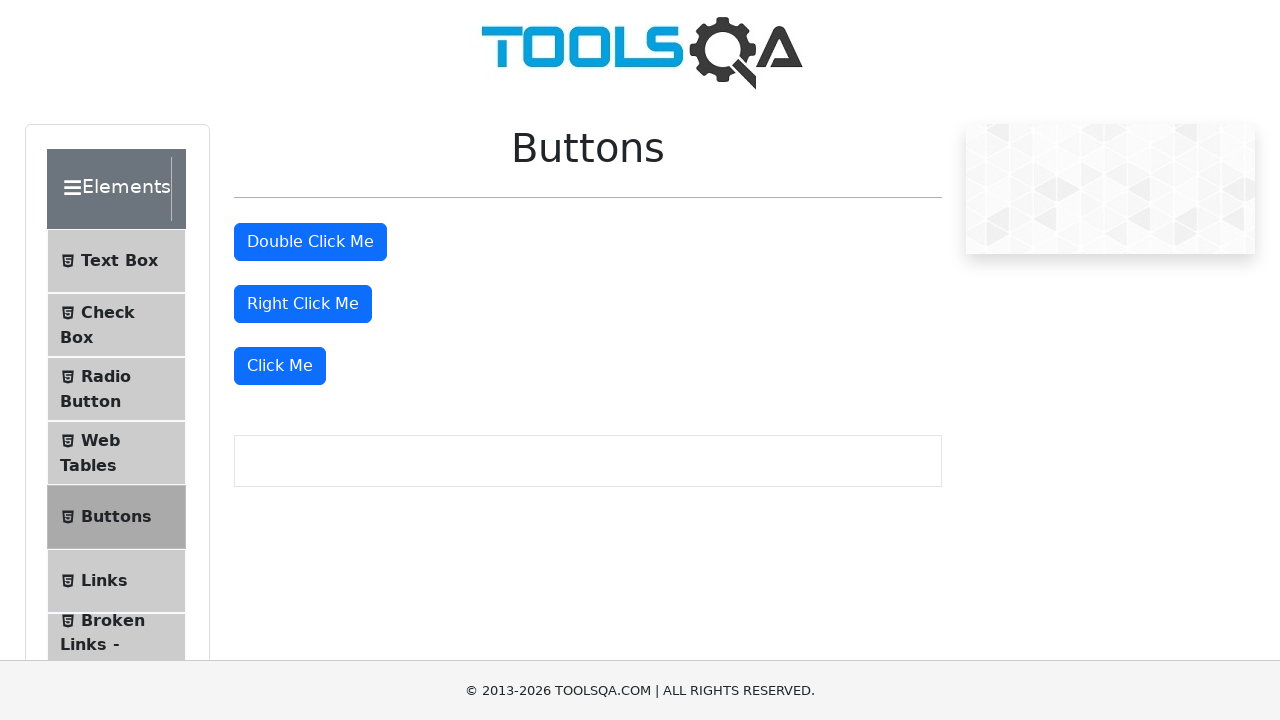

Scrolled 'Right Click Me' button into view
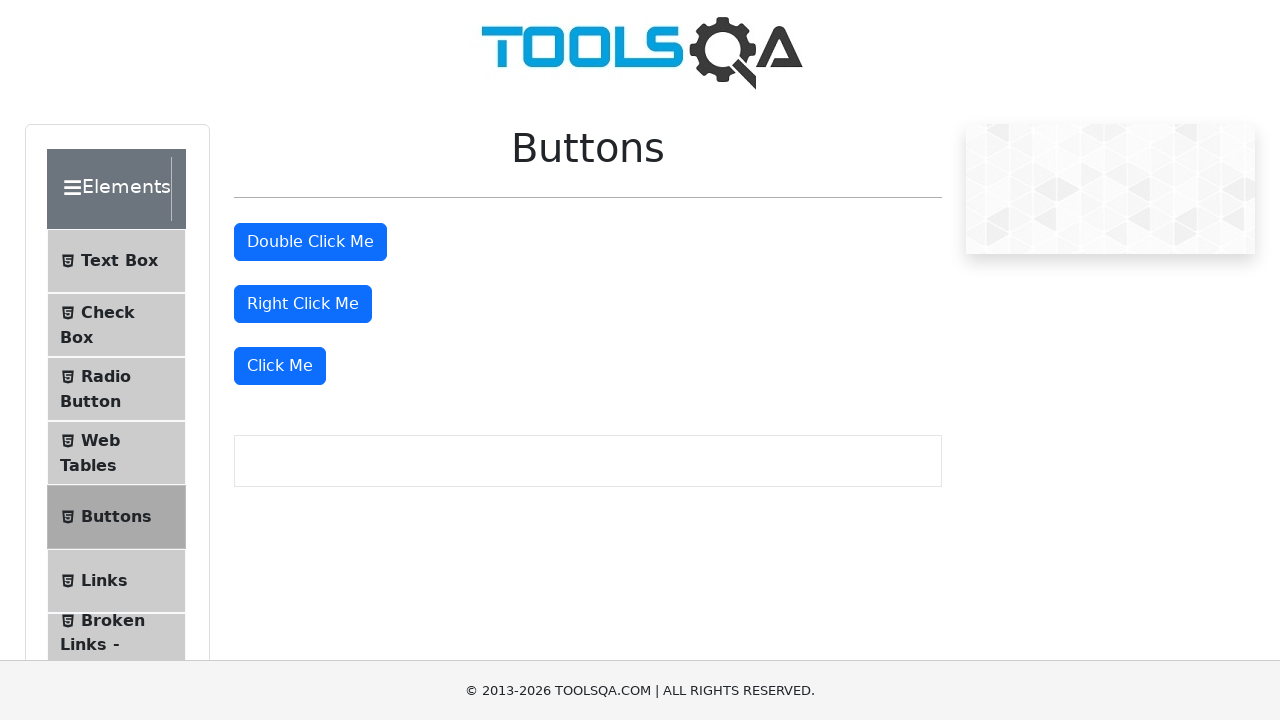

Right-clicked the 'Right Click Me' button at (303, 304) on #rightClickBtn
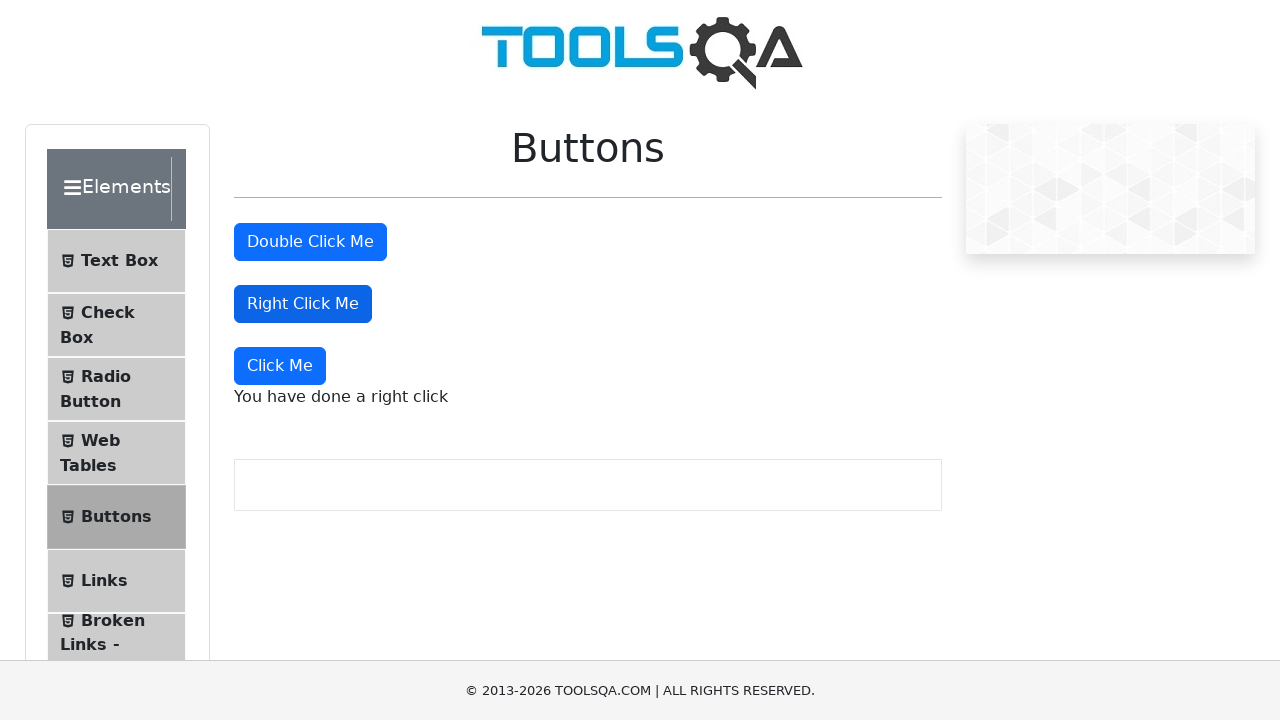

Success message appeared after right-click
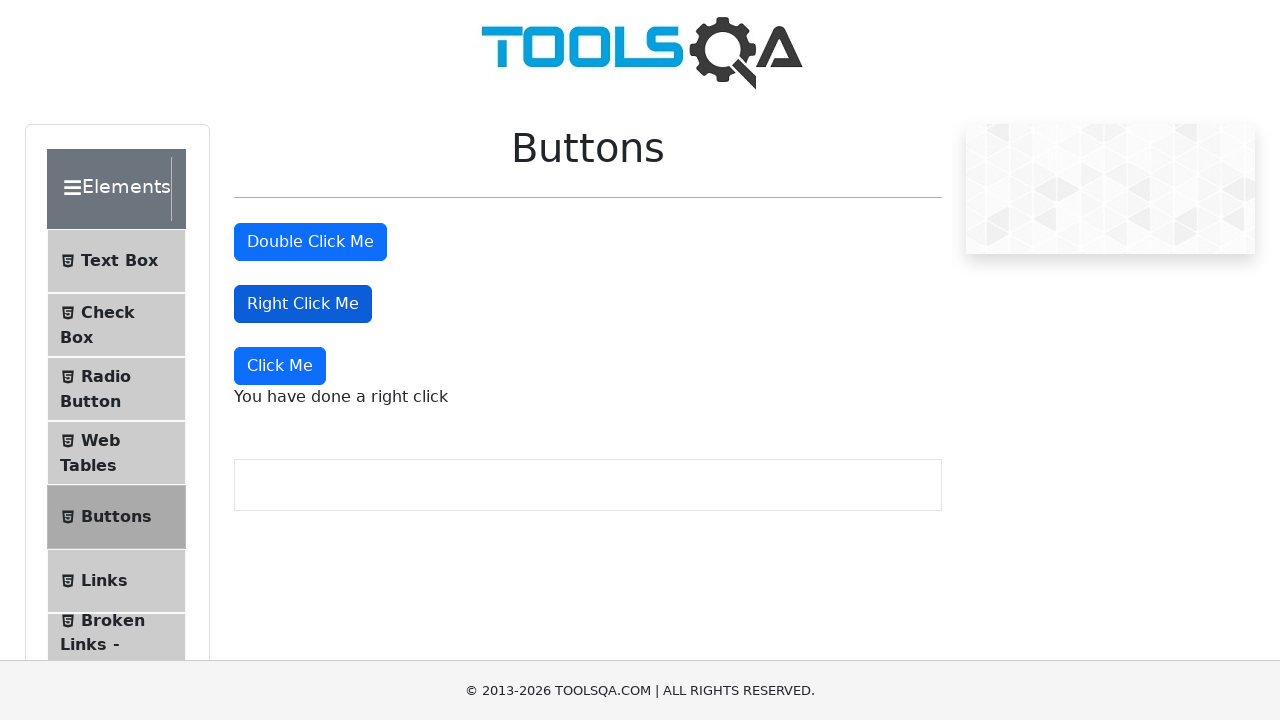

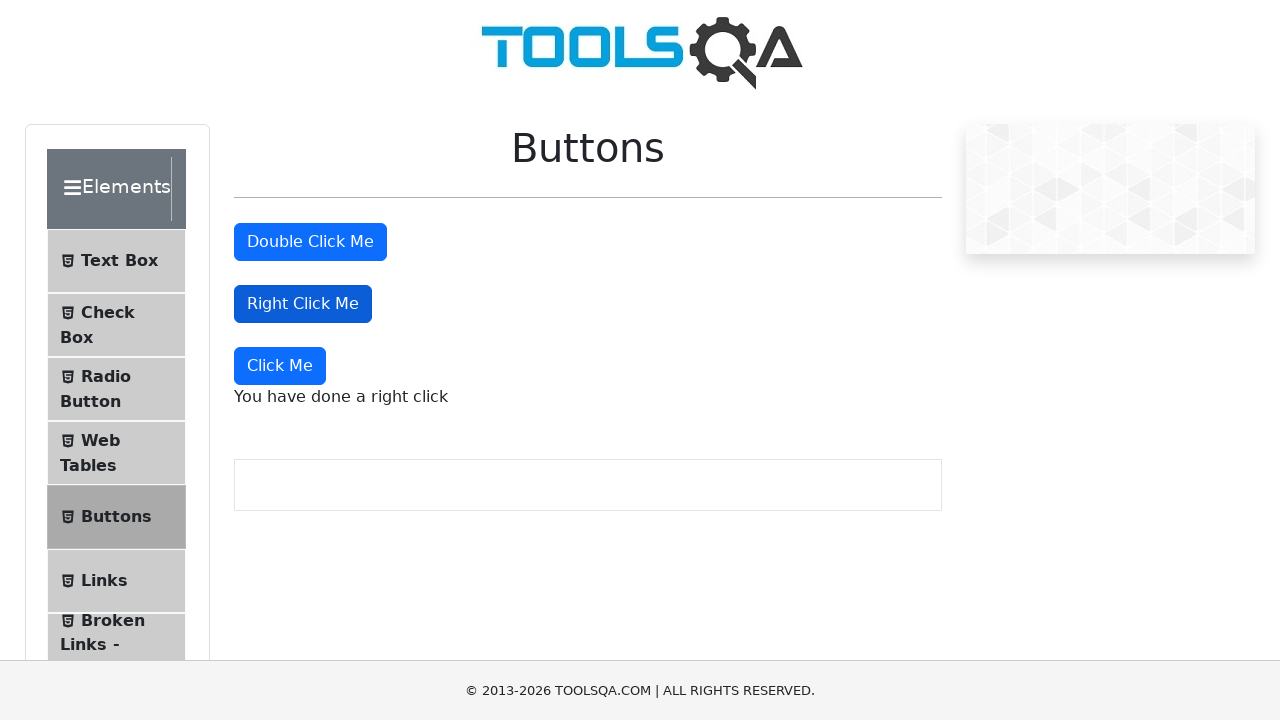